Navigates to the practice site and clicks on the Dropdown link using JavaScript executor

Starting URL: https://practice.cydeo.com/

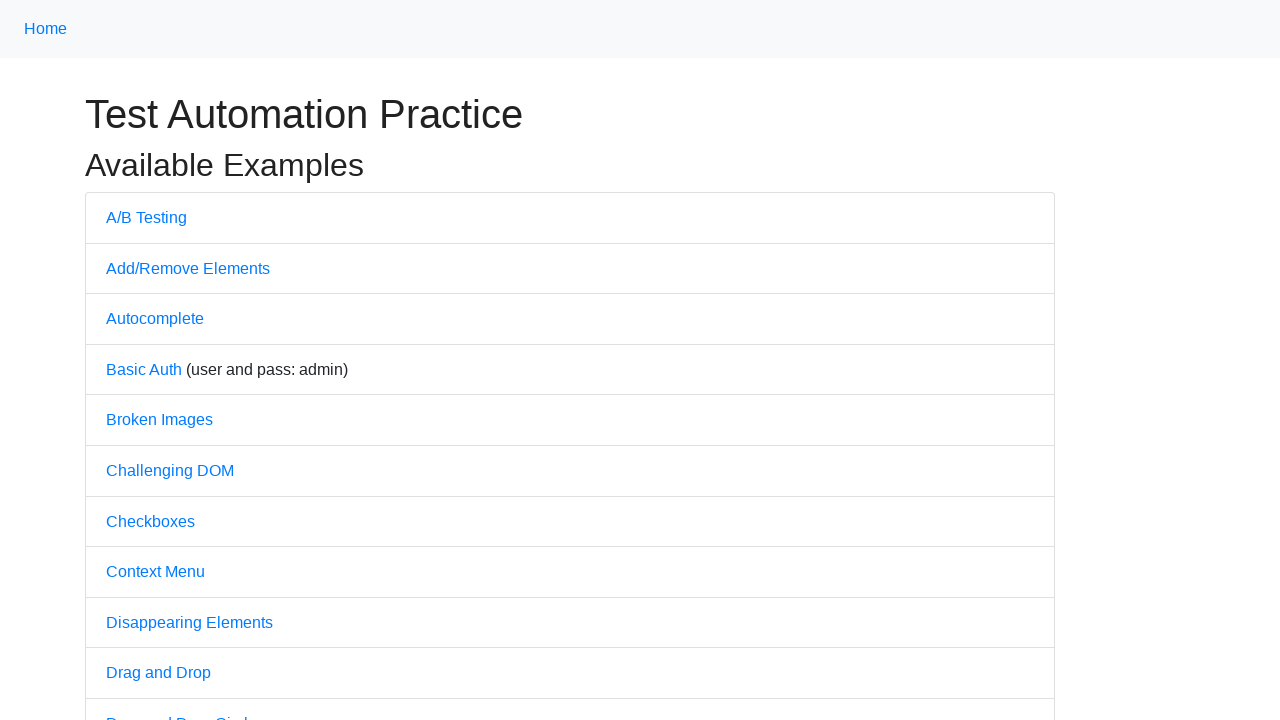

Navigated to practice site at https://practice.cydeo.com/
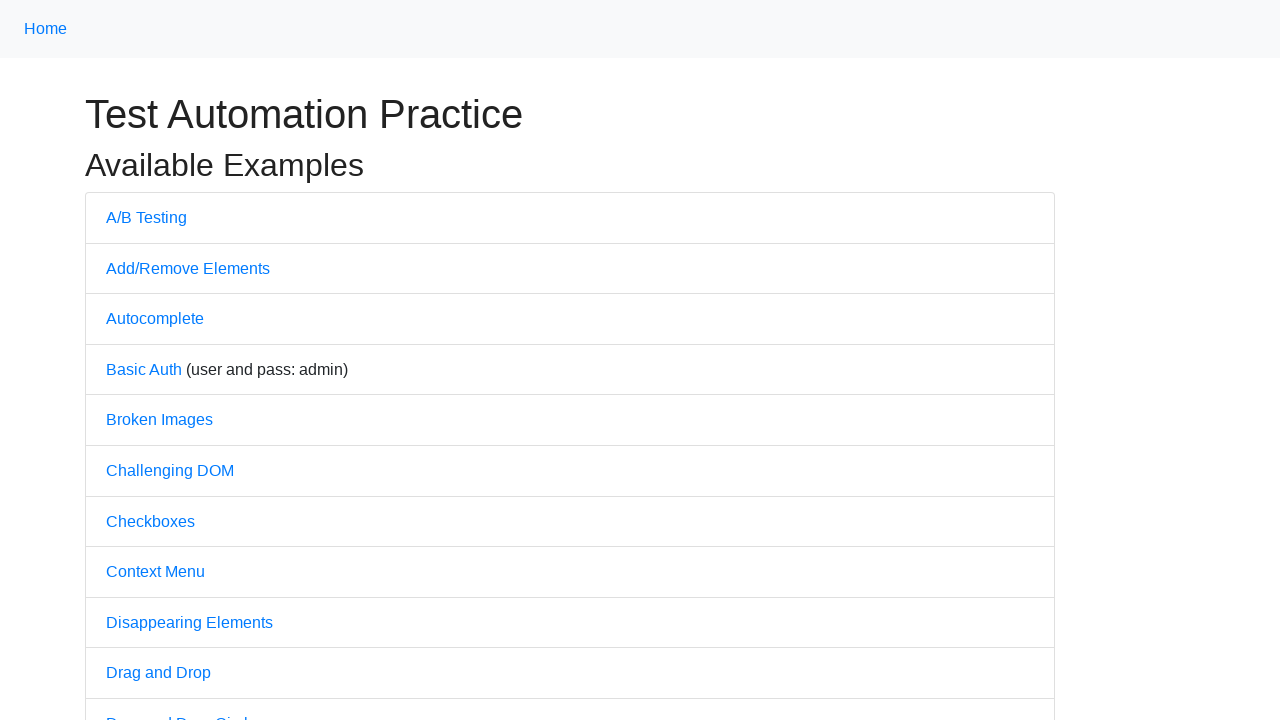

Clicked on the Dropdown link using JavaScript executor
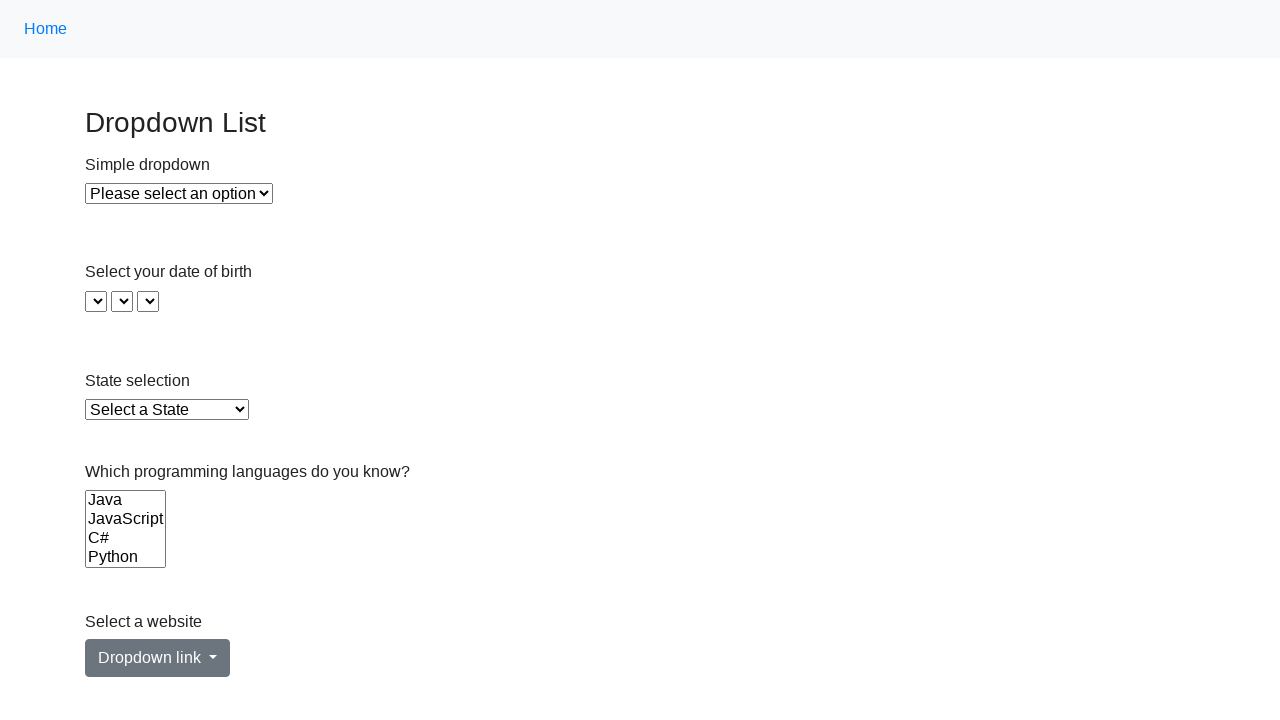

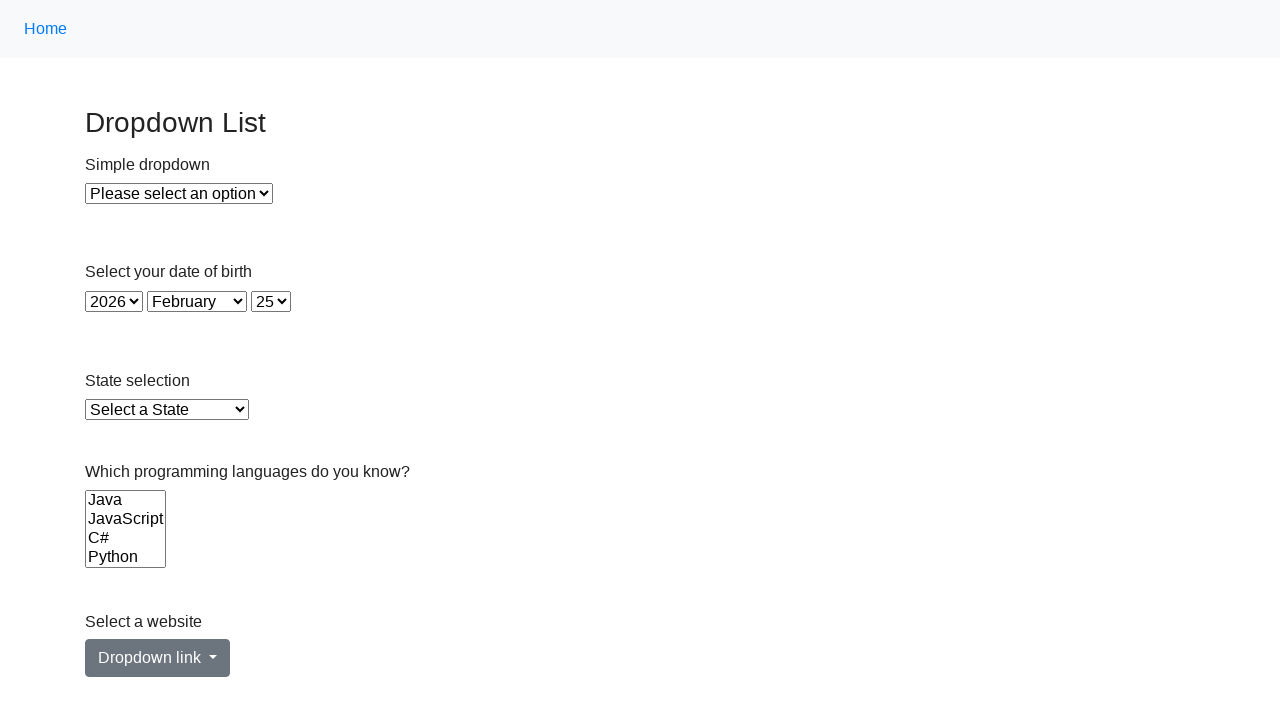